Tests that focus indicators have sufficient contrast by focusing on the first link and checking its focus styles.

Starting URL: https://example.com

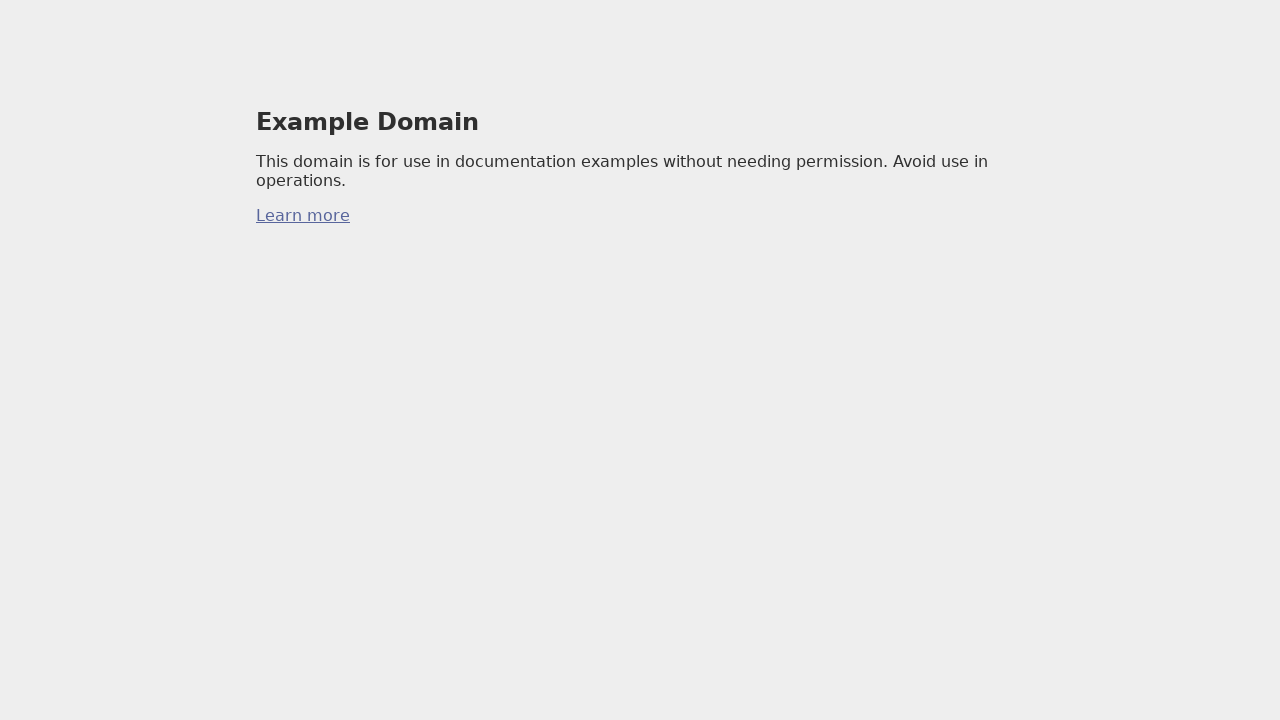

Page loaded (domcontentloaded state)
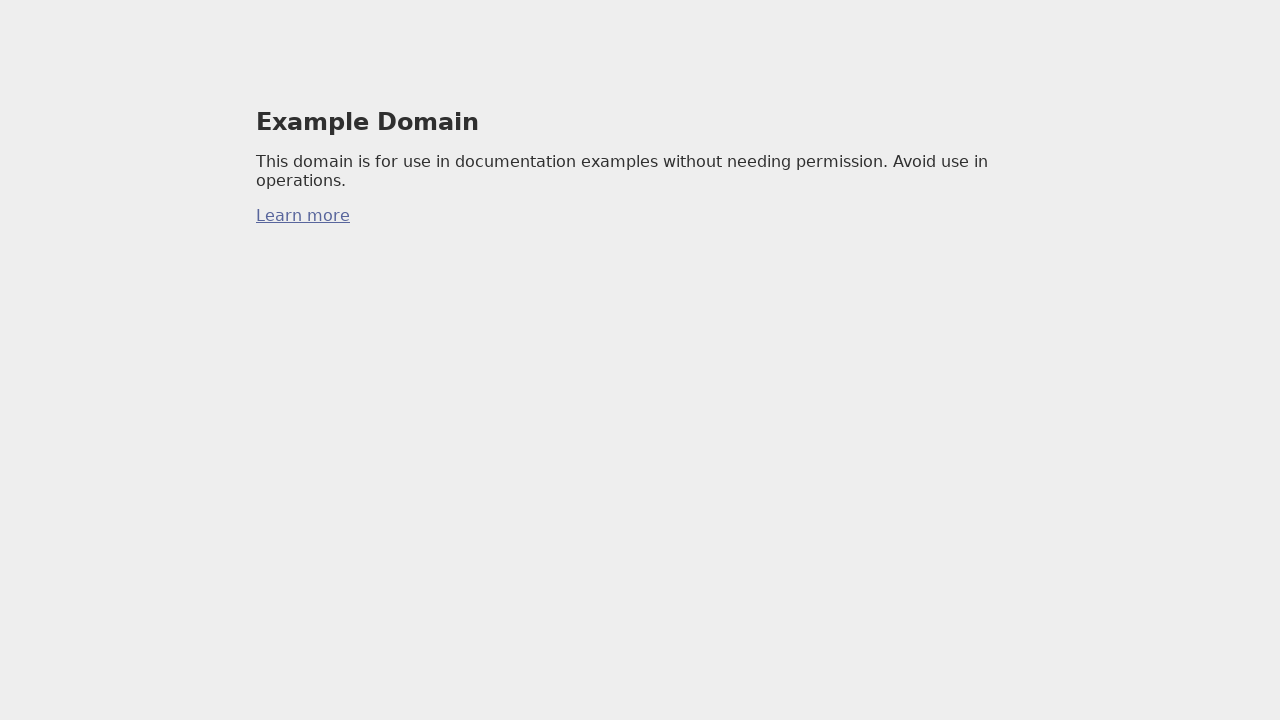

Focused on the first link to test focus indicator contrast on a >> nth=0
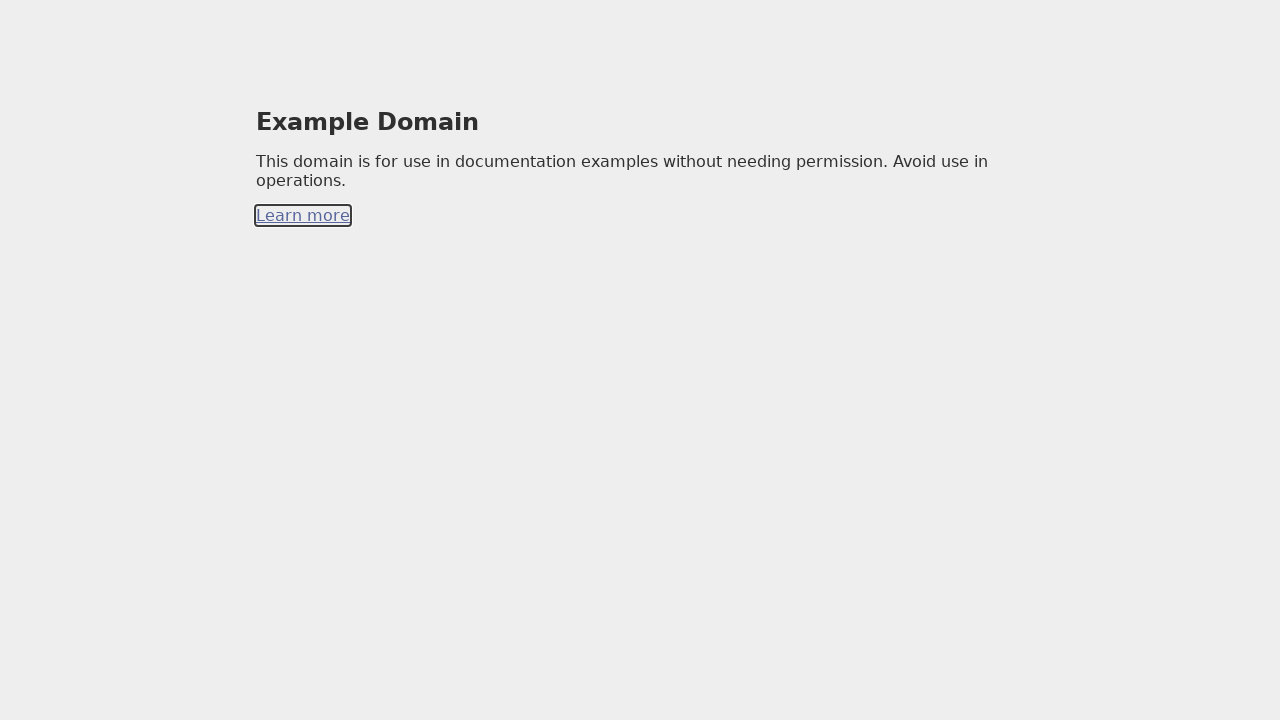

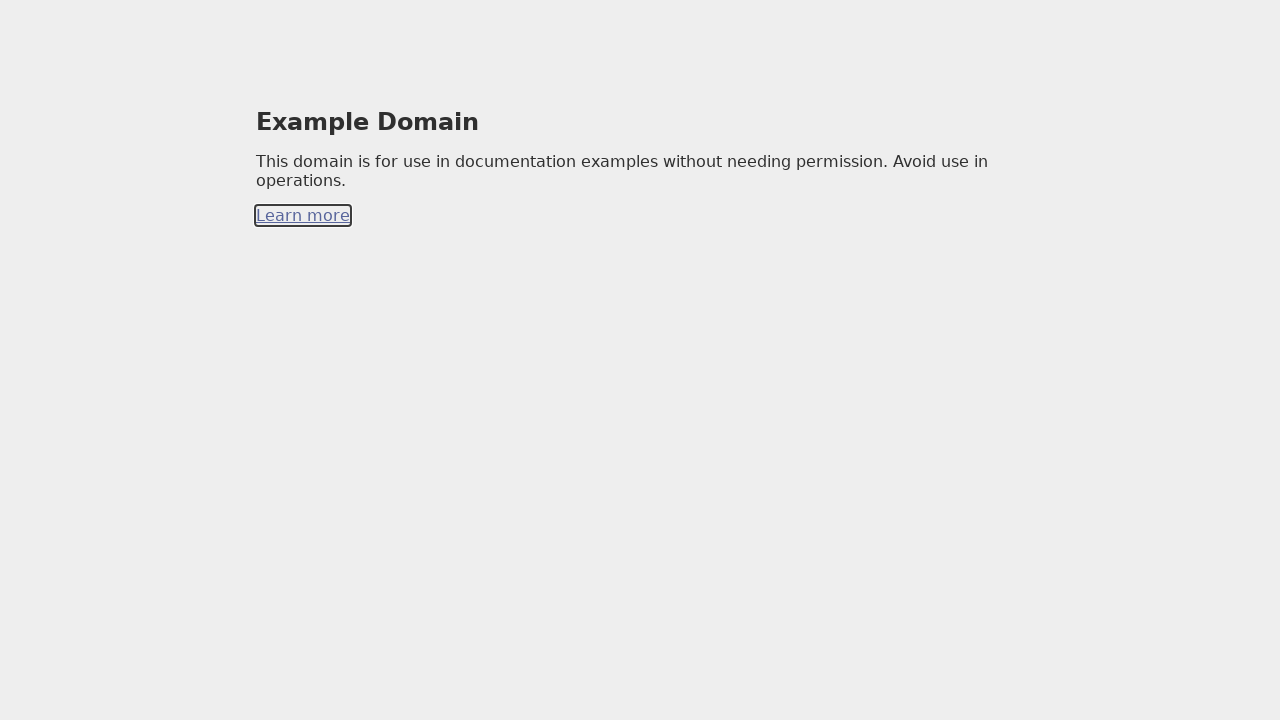